Tests a demo application by filling a name field on the first page, then navigating to a progress page and waiting for the page title to contain specific text.

Starting URL: https://demoapps.qspiders.com/ui?scenario=1

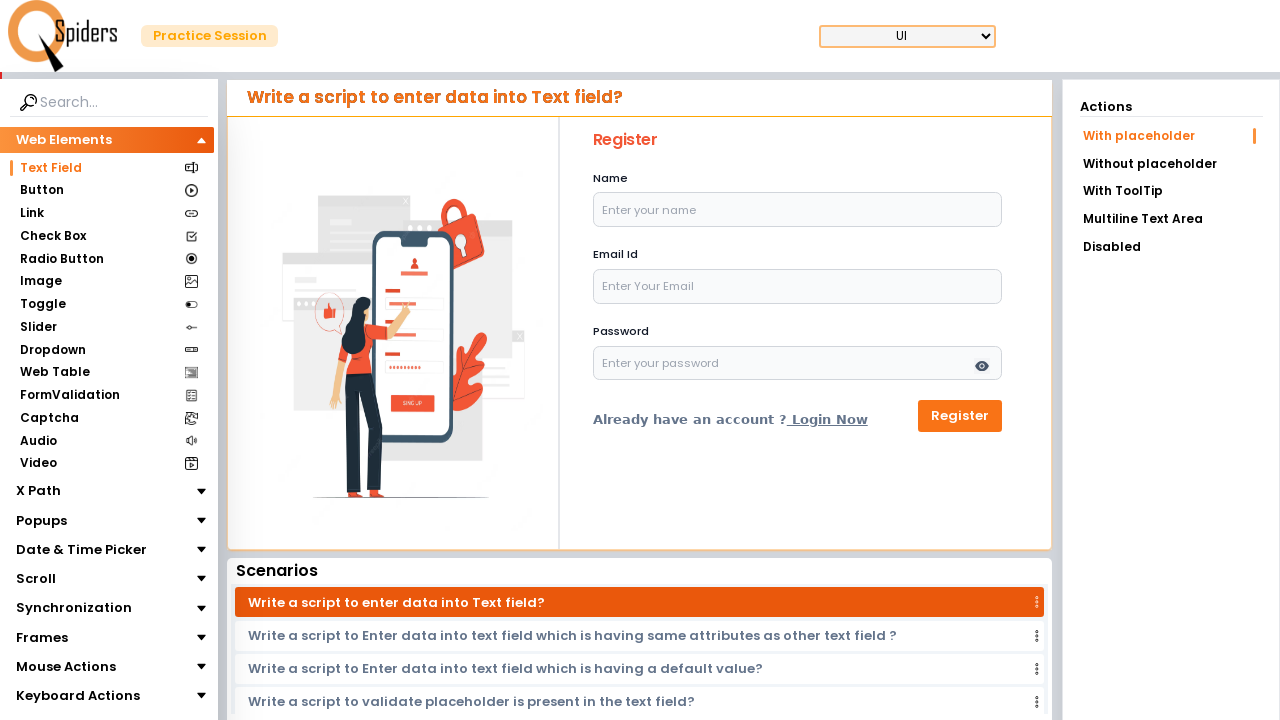

Filled name field with 'Suraj' on #name
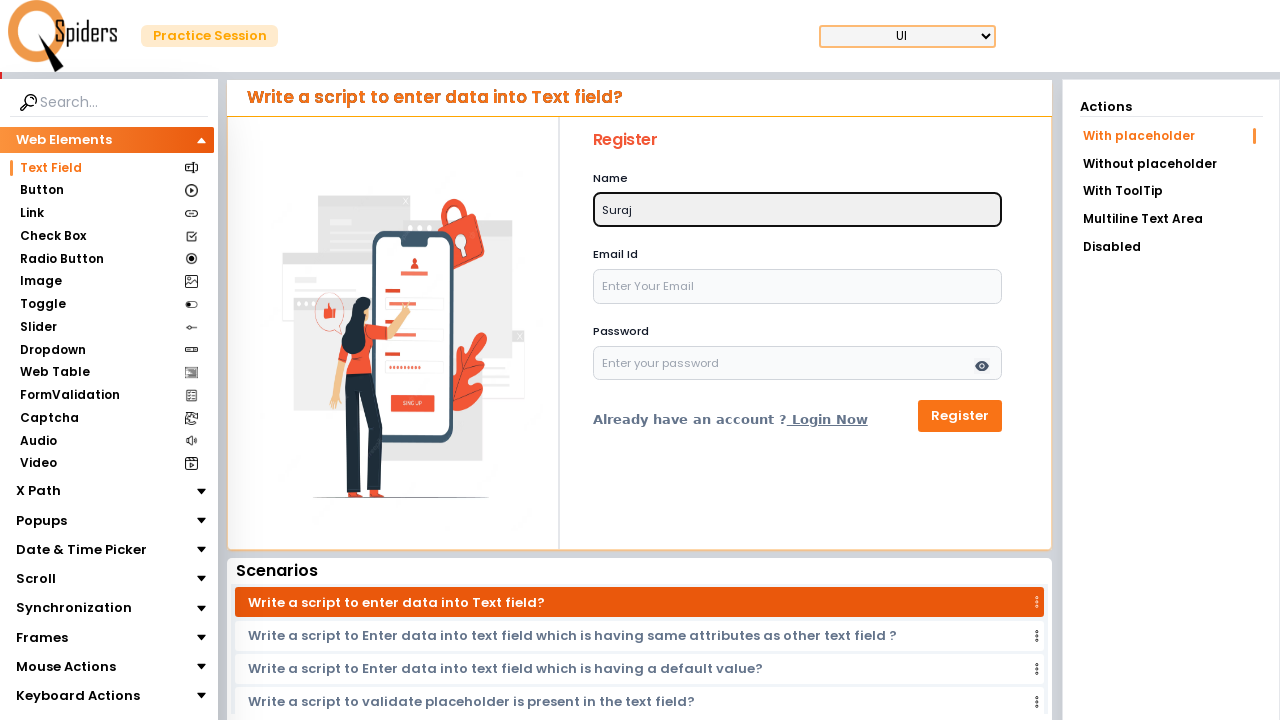

Navigated to progress page
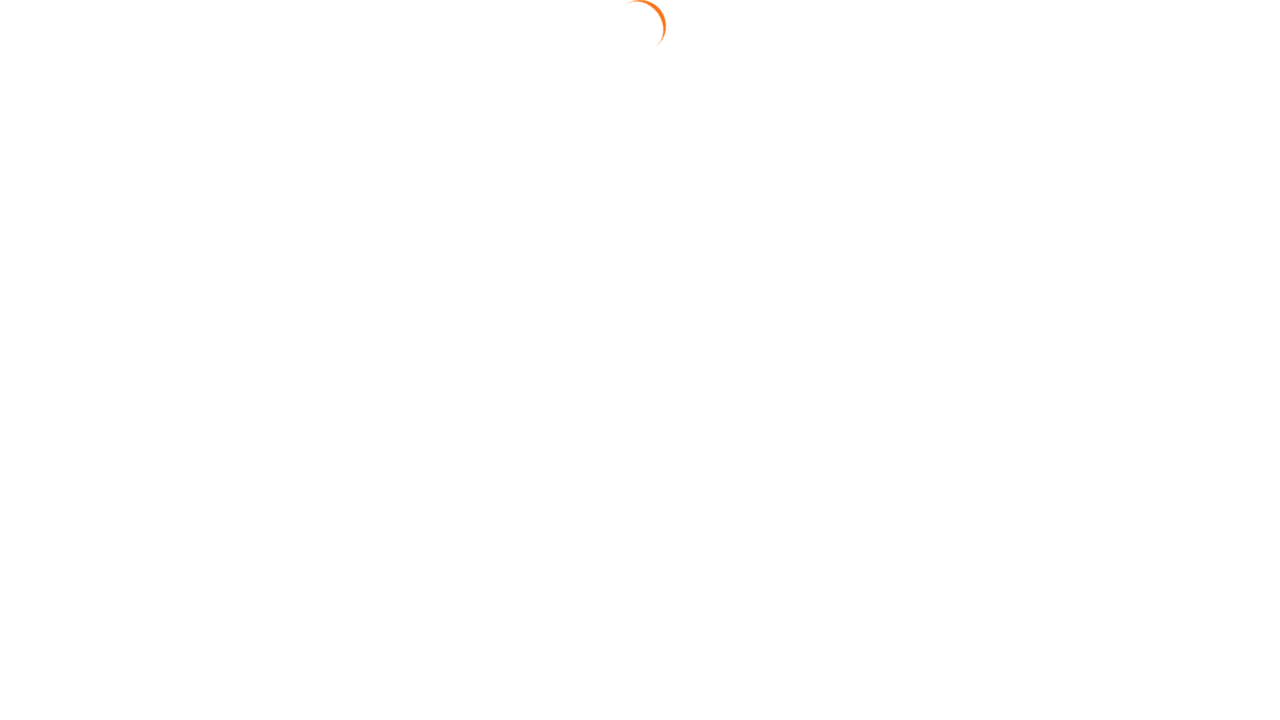

Waited for page title to contain 'Synchronization'
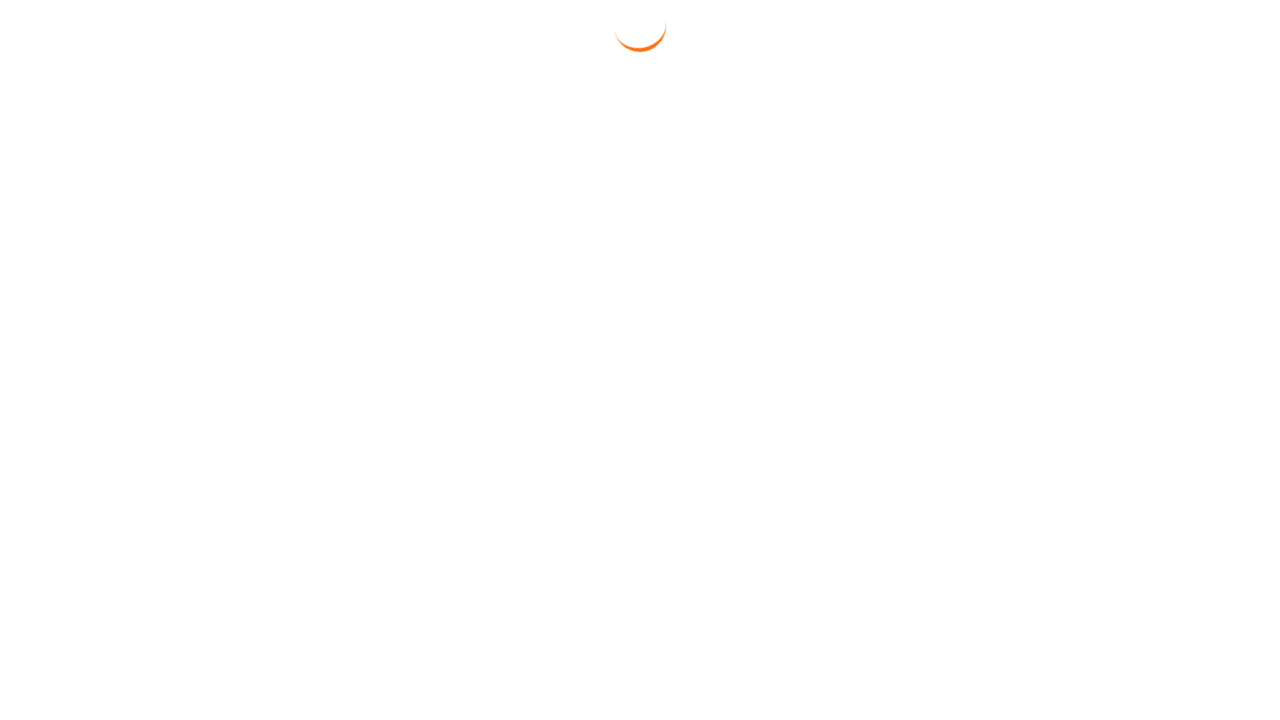

Retrieved page title: 'DemoApps | Qspiders | Synchronization'
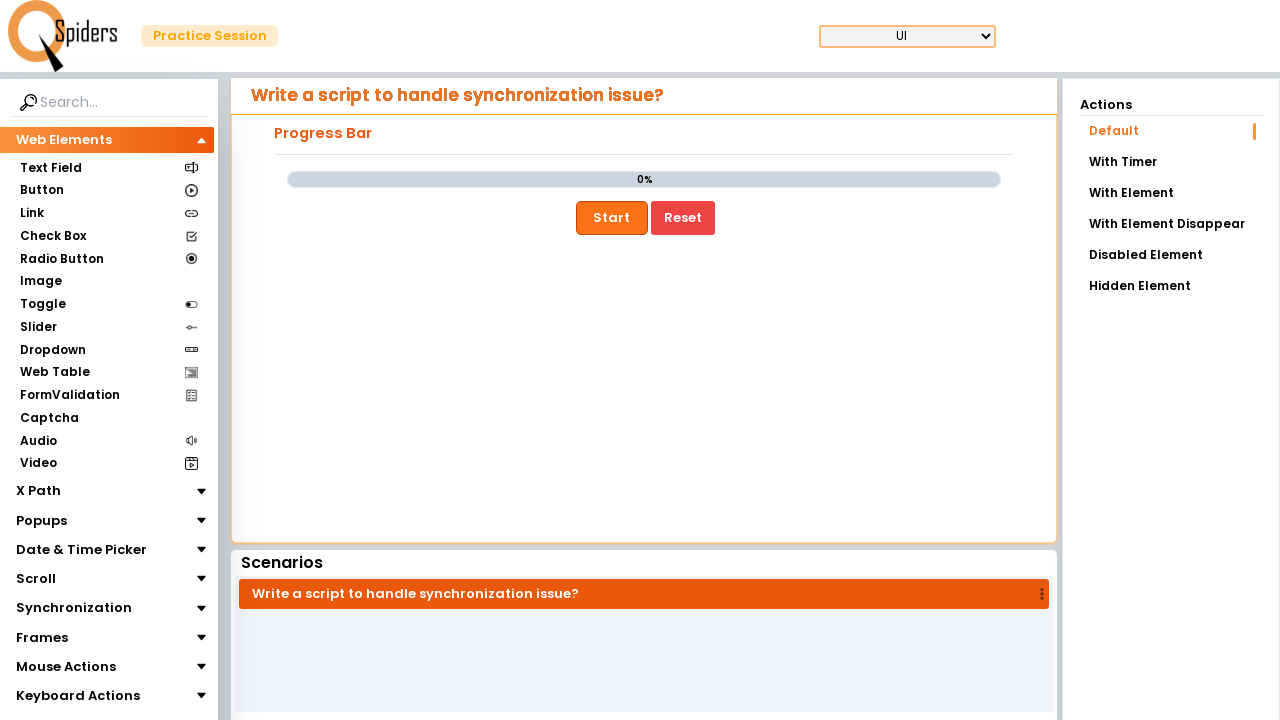

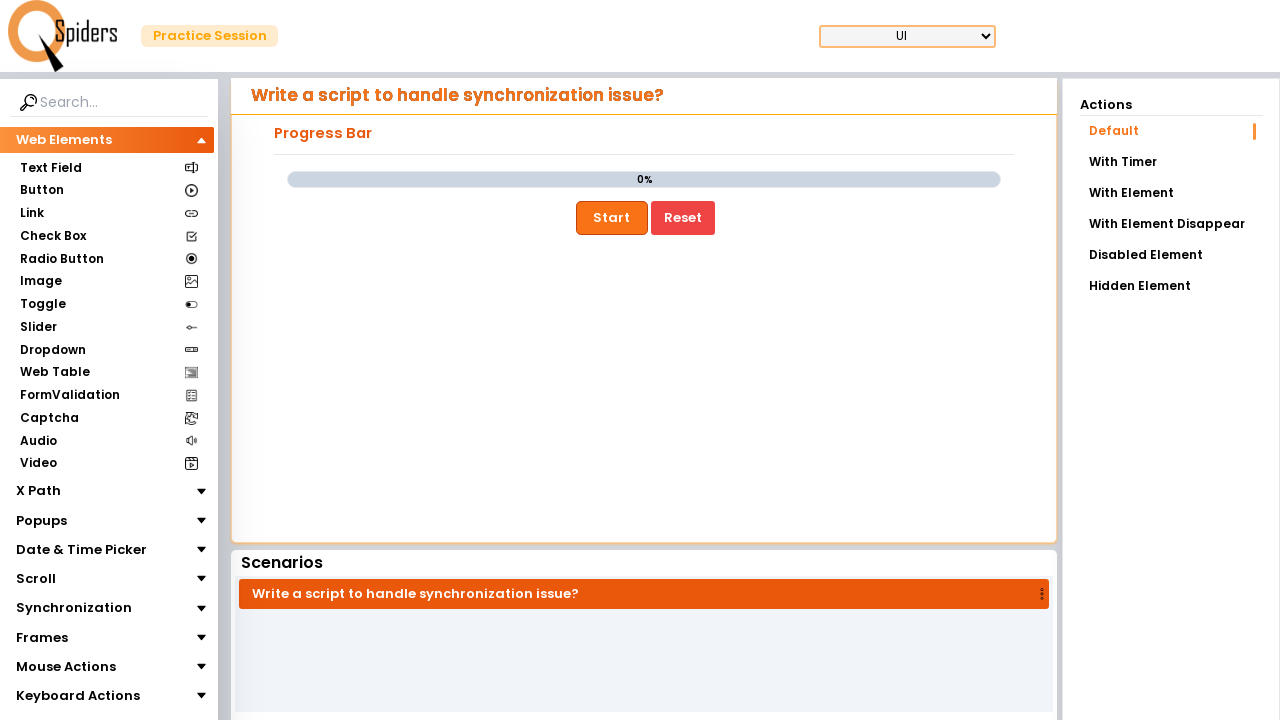